Navigates to the nopCommerce demo page and maximizes the browser window to verify the page loads successfully.

Starting URL: https://www.nopcommerce.com/demo

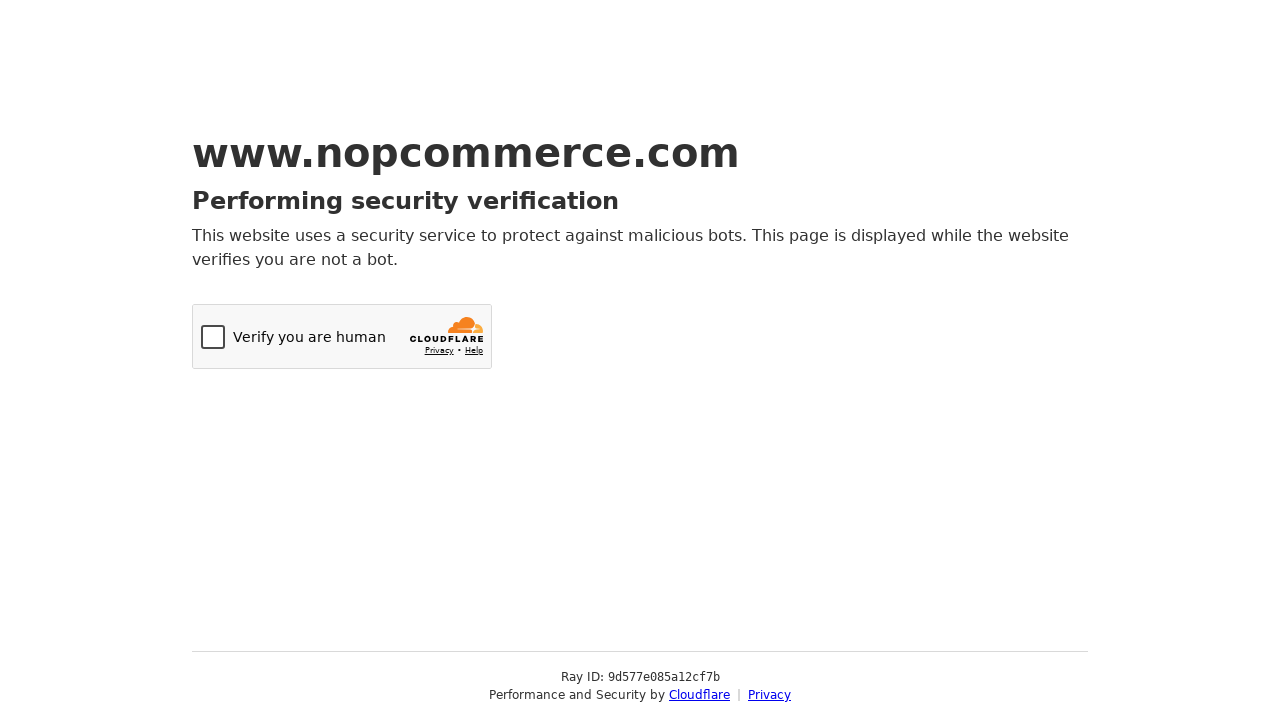

Set viewport size to 1920x1080 to maximize browser window
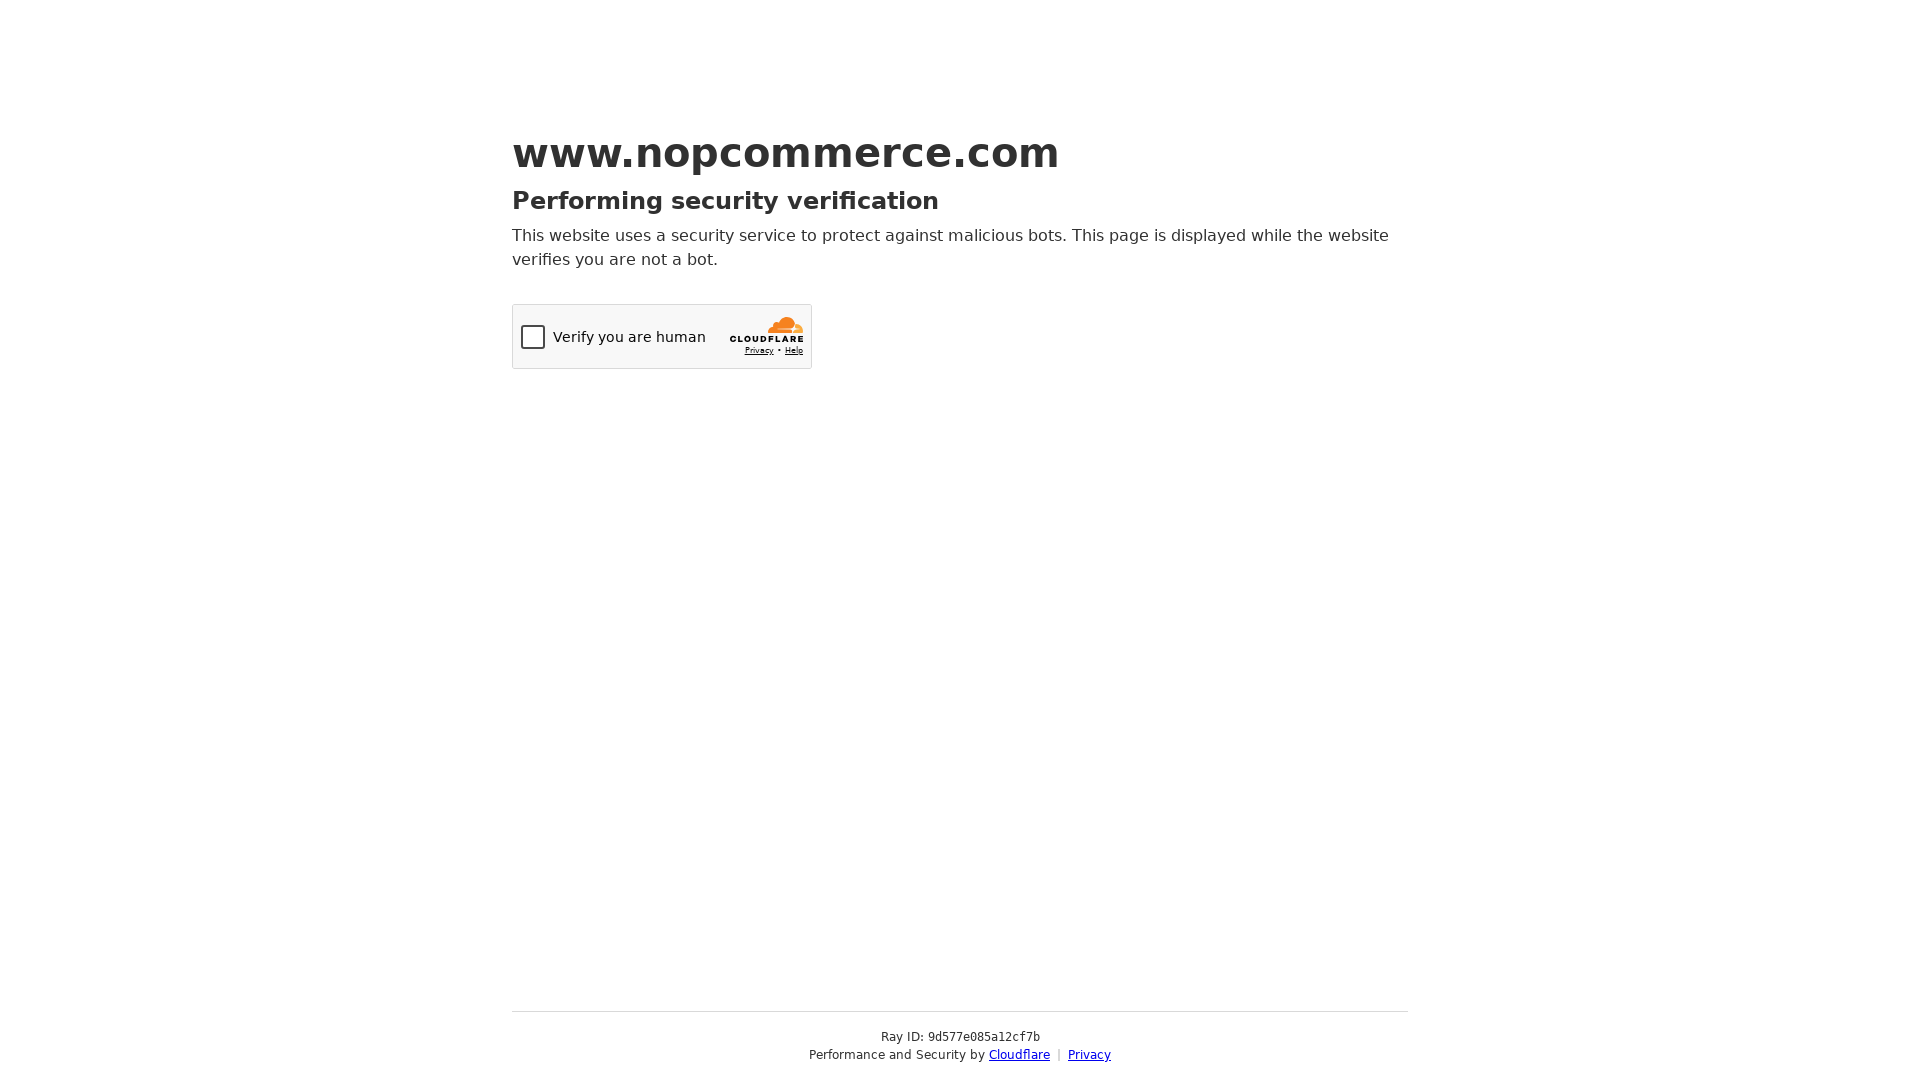

Page loaded successfully - DOM content is ready
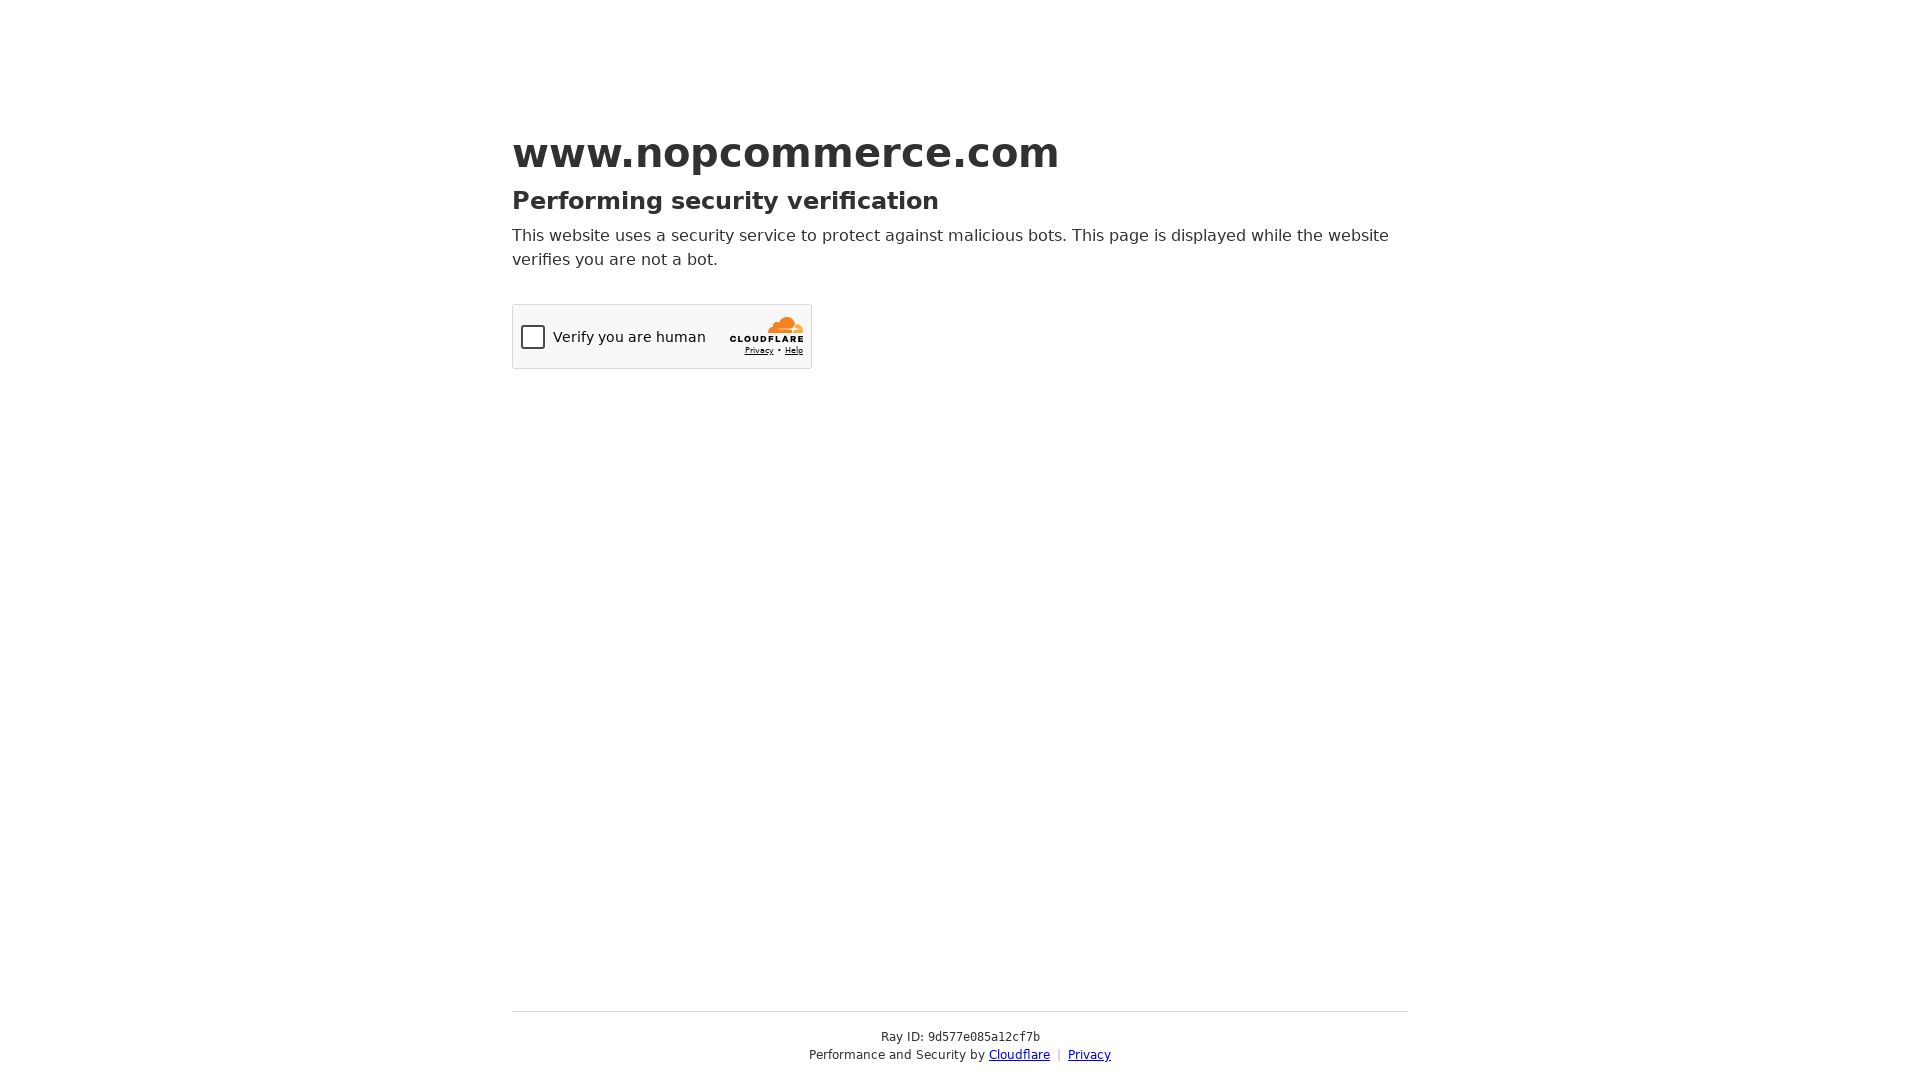

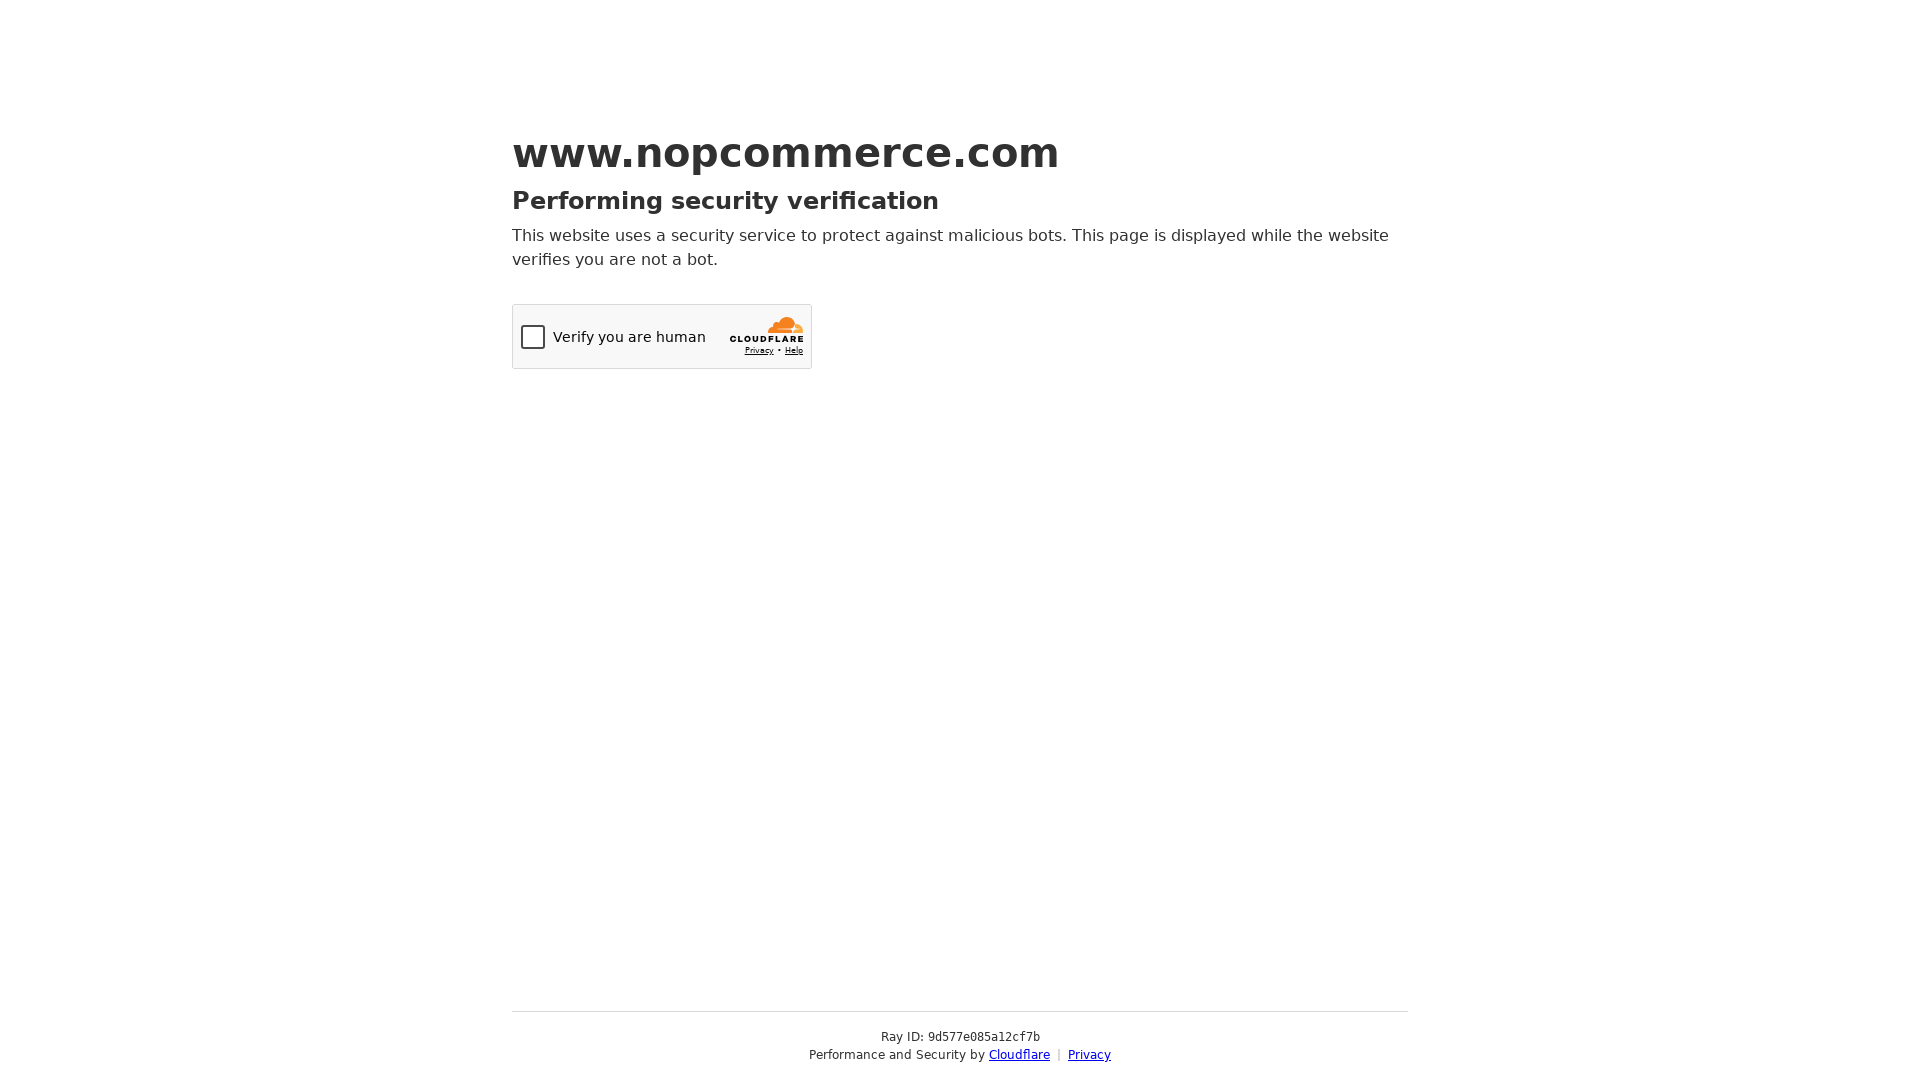